Tests navigation to the sign-in page by clicking the sign-in link in the header and verifying that a welcome heading is displayed on the resulting page.

Starting URL: https://resolve.vote/

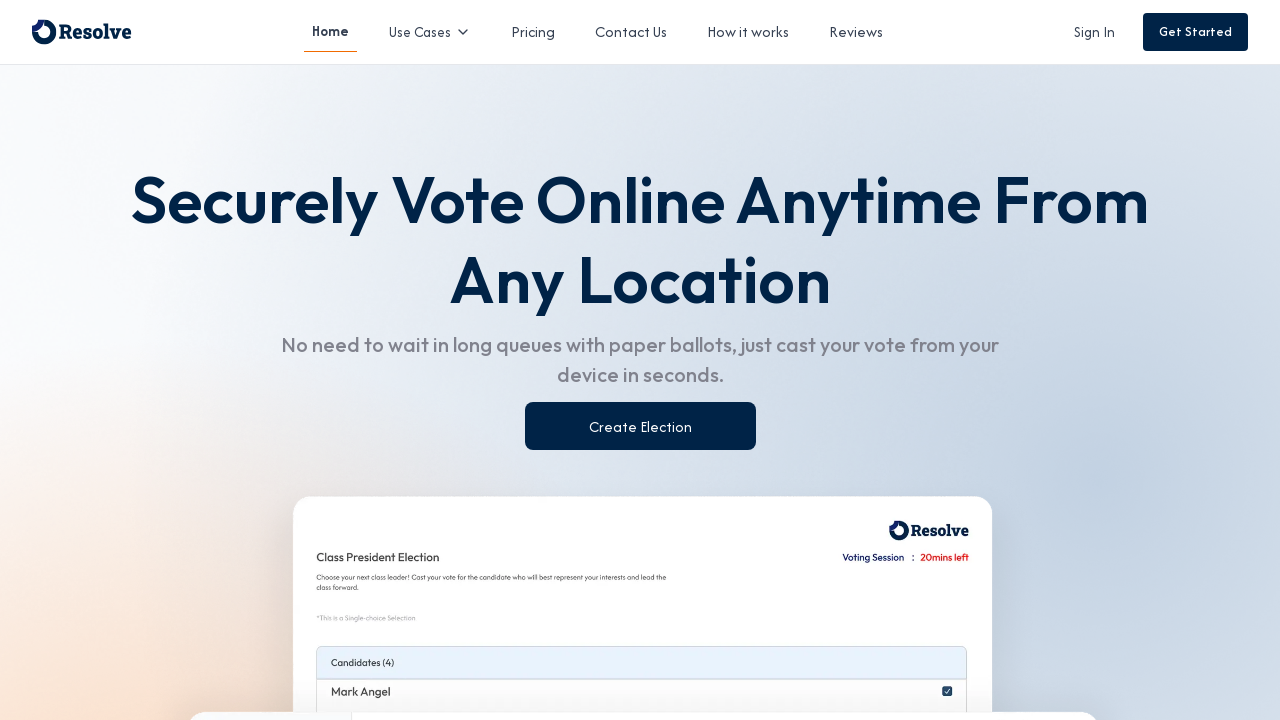

Clicked sign-in link in header at (1094, 32) on xpath=/html/body/div/header/div/div[2]/a[1]
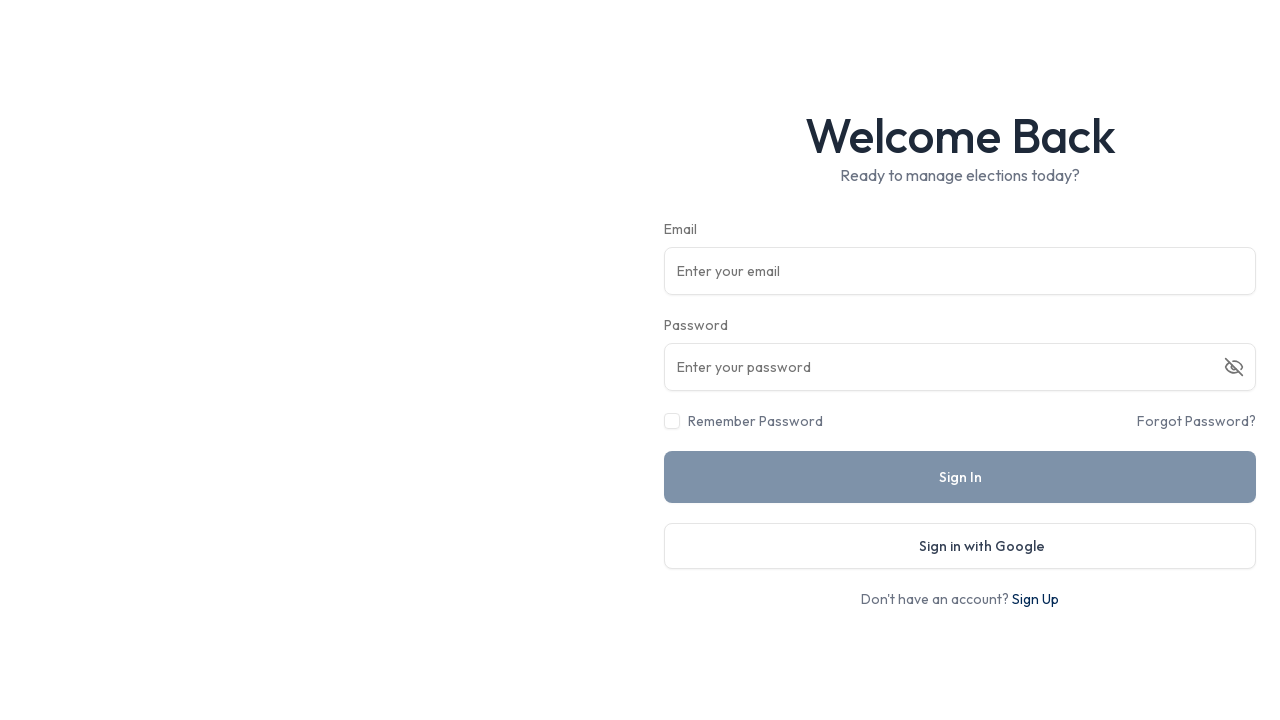

Waited for welcome heading to load
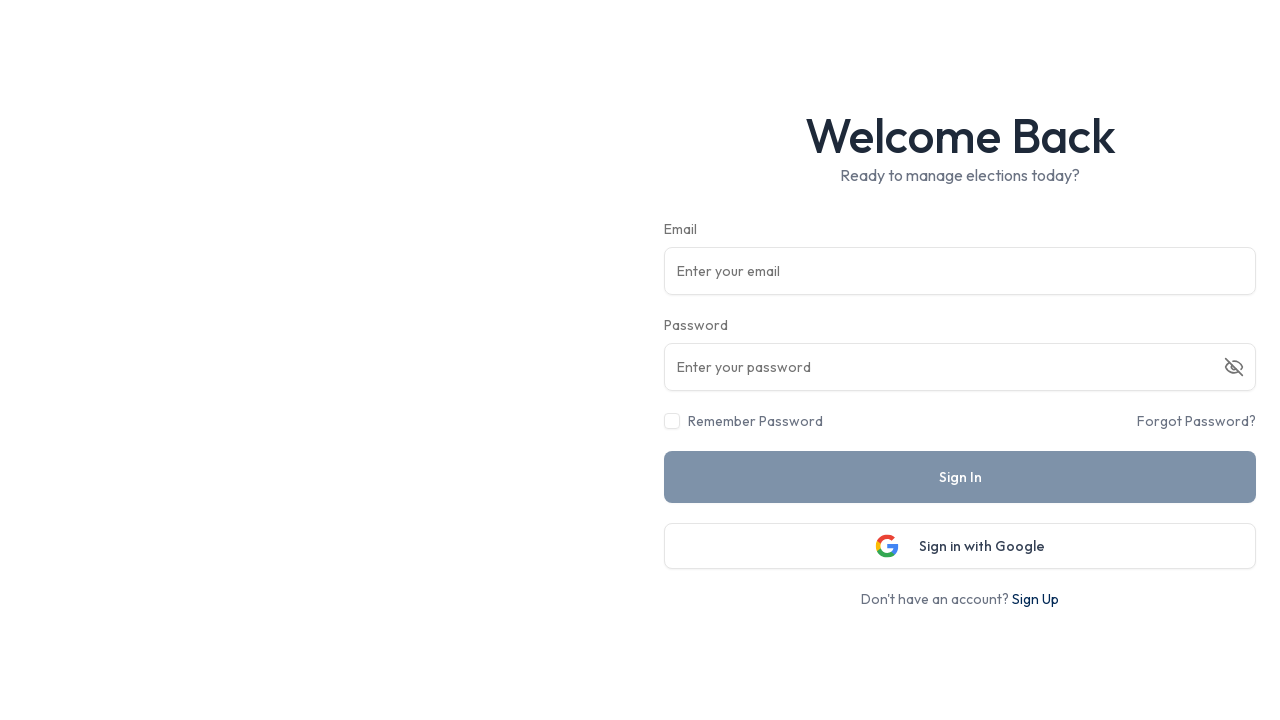

Located welcome heading element
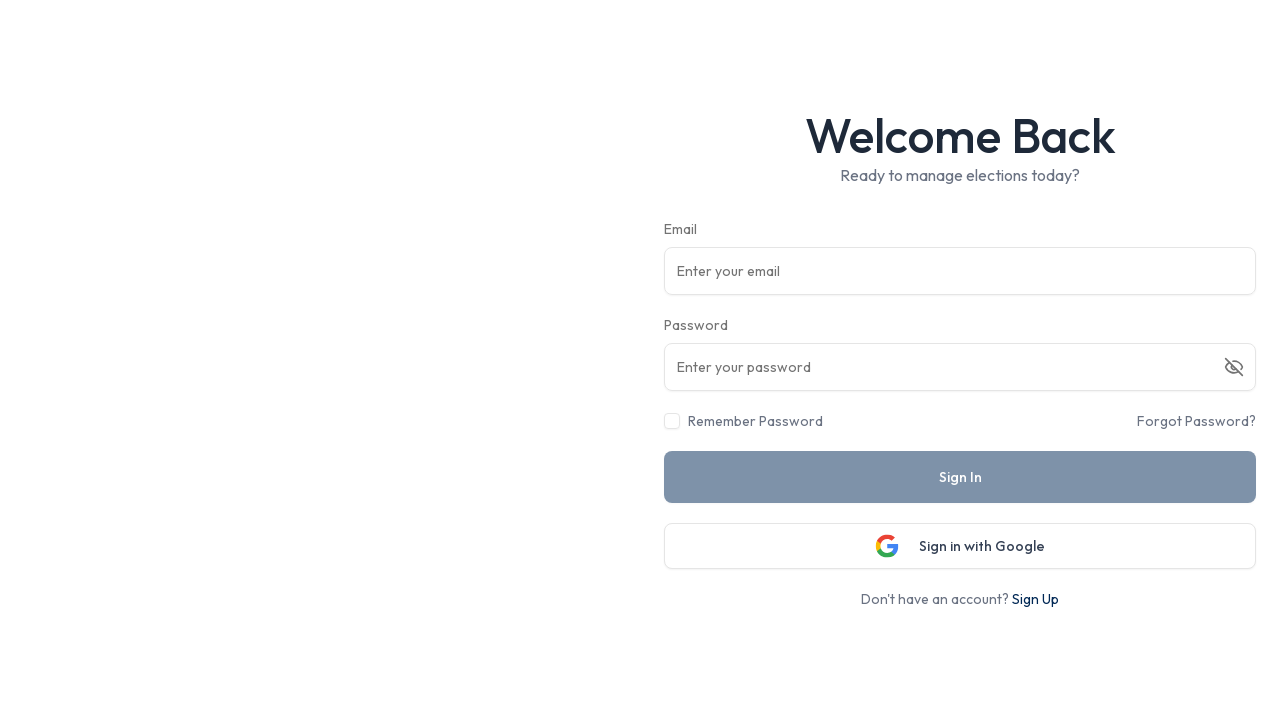

Verified welcome heading is visible on sign-in page
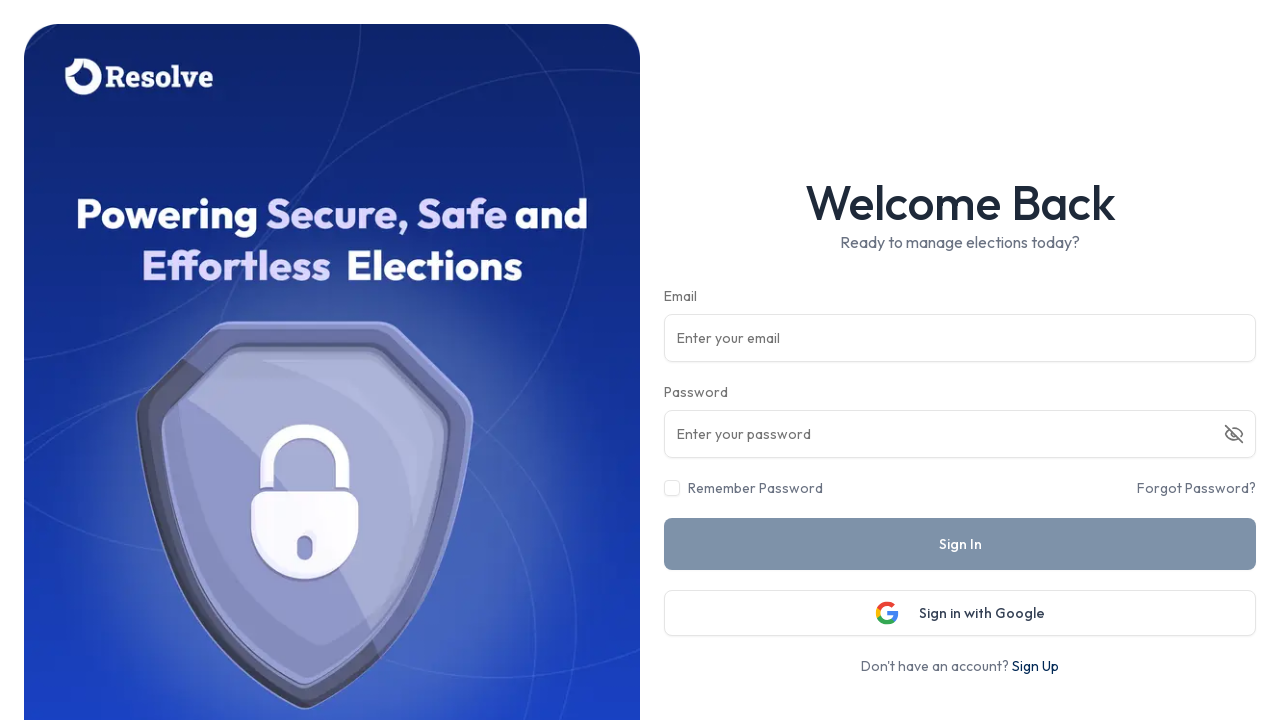

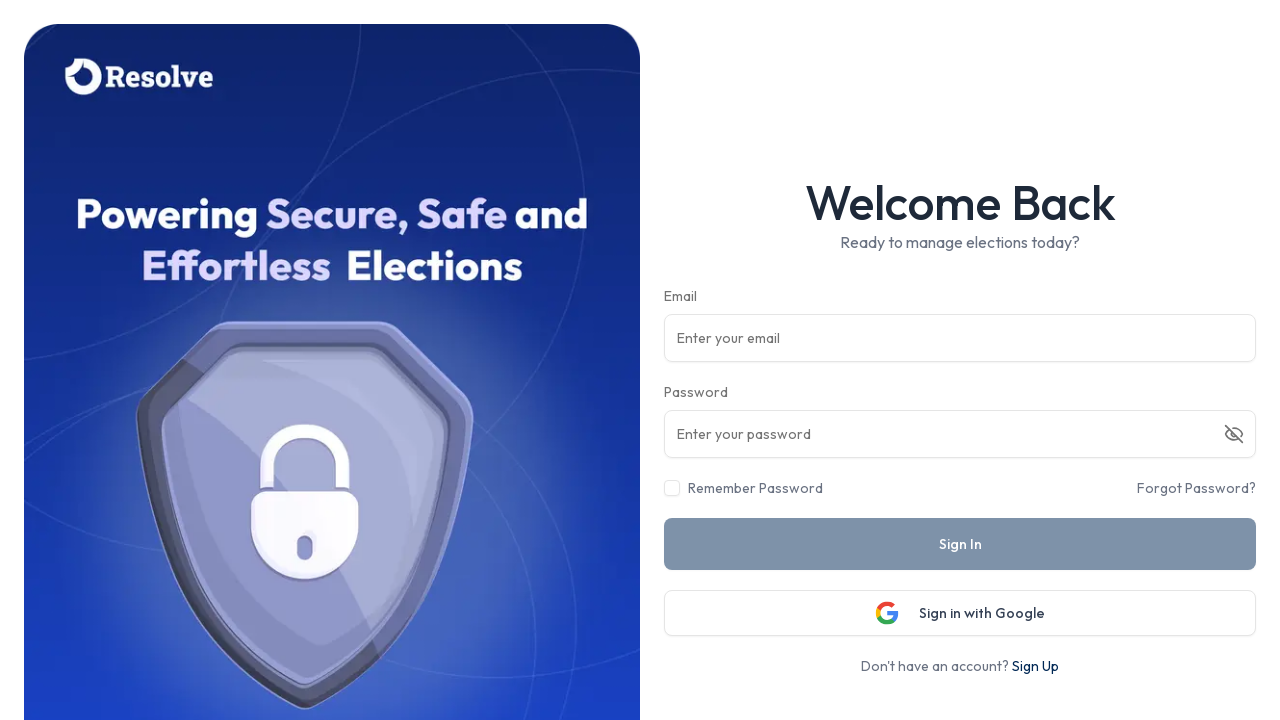